Tests the initial state of checkboxes on page load

Starting URL: https://bonigarcia.dev/selenium-webdriver-java/

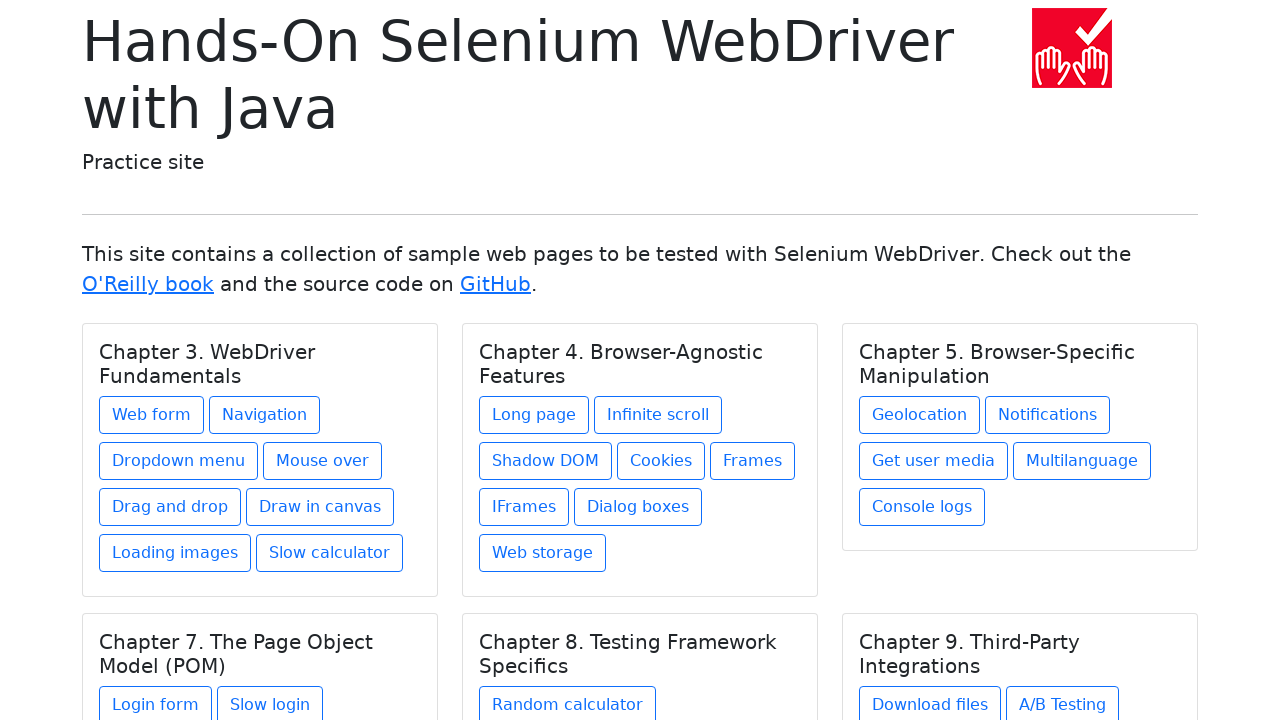

Clicked link to navigate to web form page at (152, 415) on a[href='web-form.html']
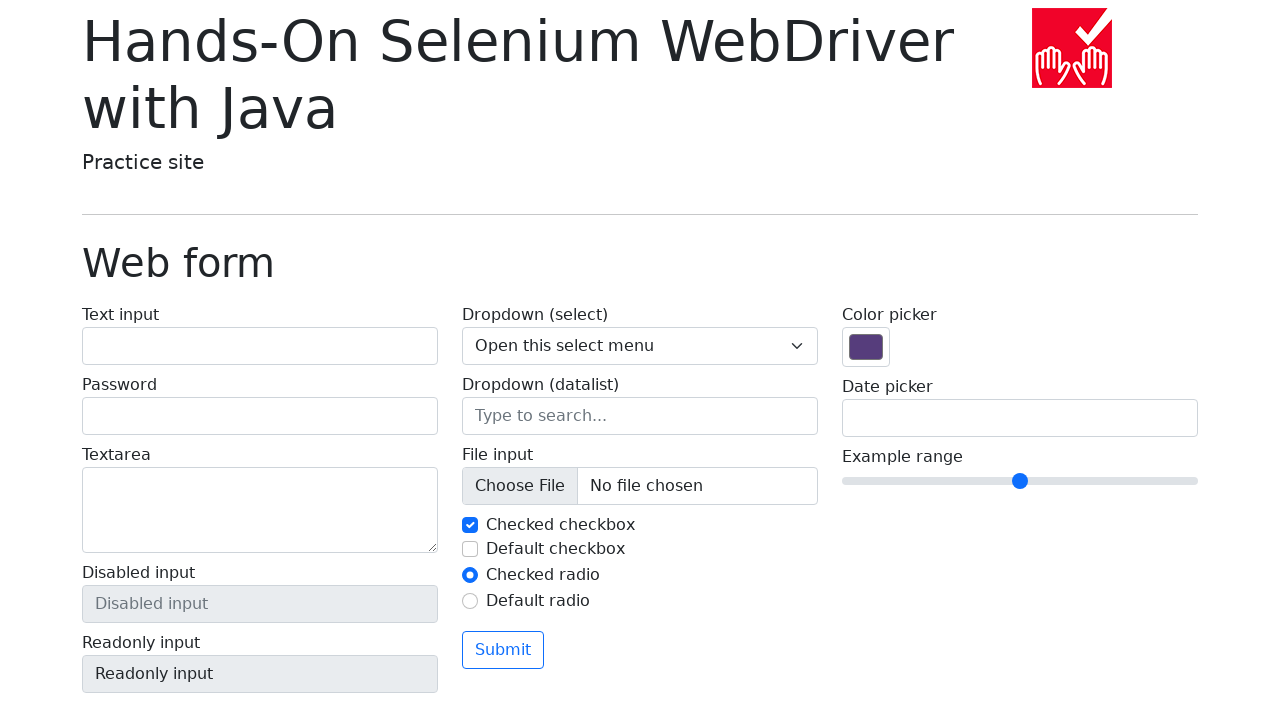

Verified that checkbox #my-check-1 is checked on page load
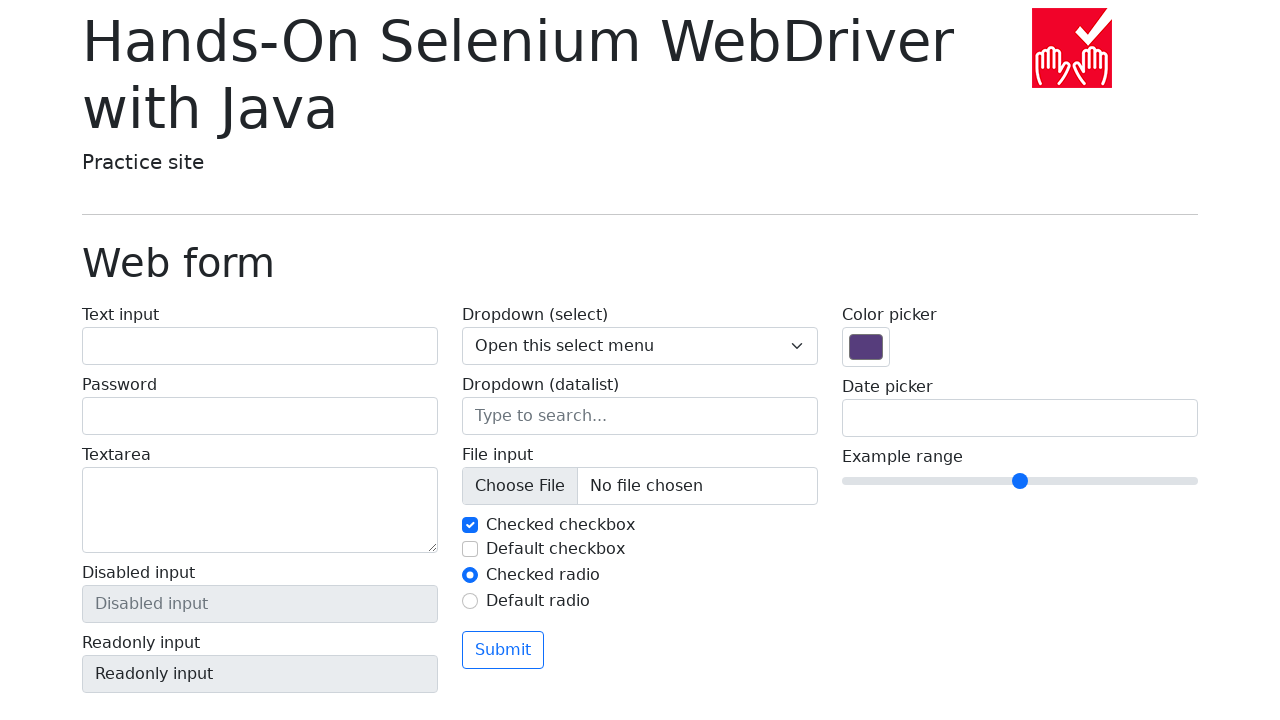

Verified that checkbox #my-check-2 is unchecked on page load
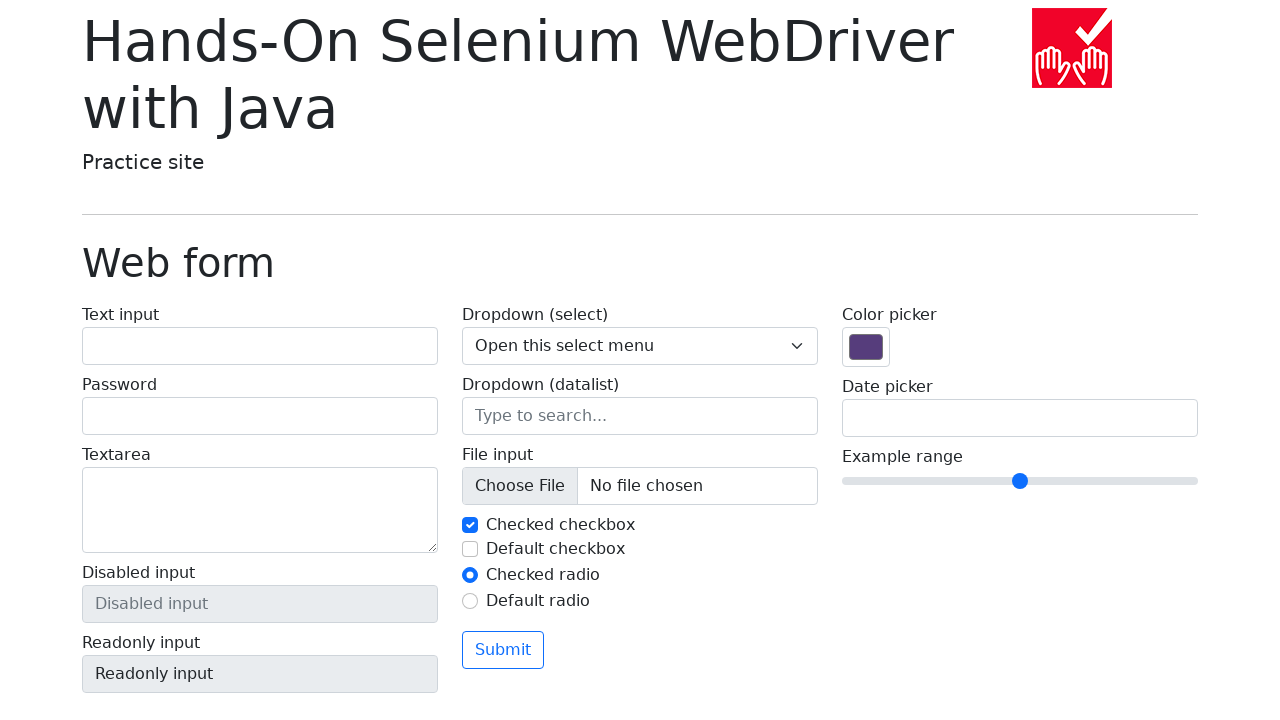

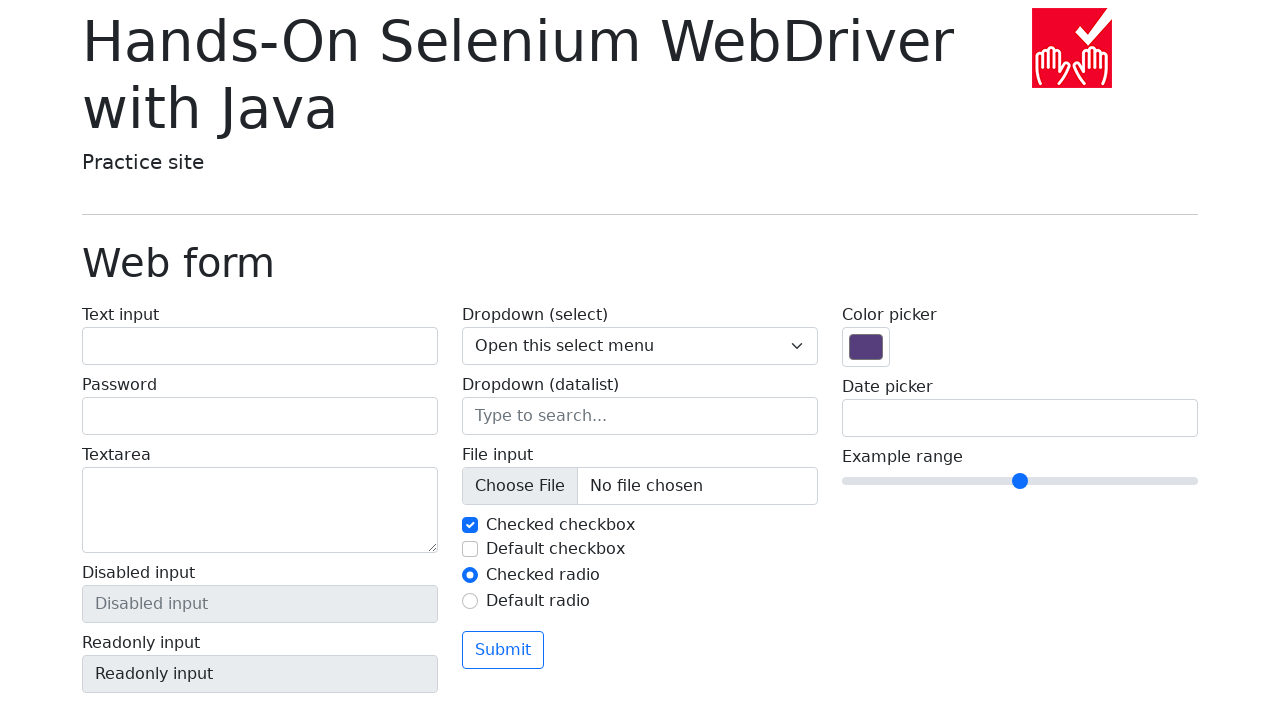